Tests clicking on a Gallery link if it is displayed on the disappearing elements page

Starting URL: https://the-internet.herokuapp.com/disappearing_elements

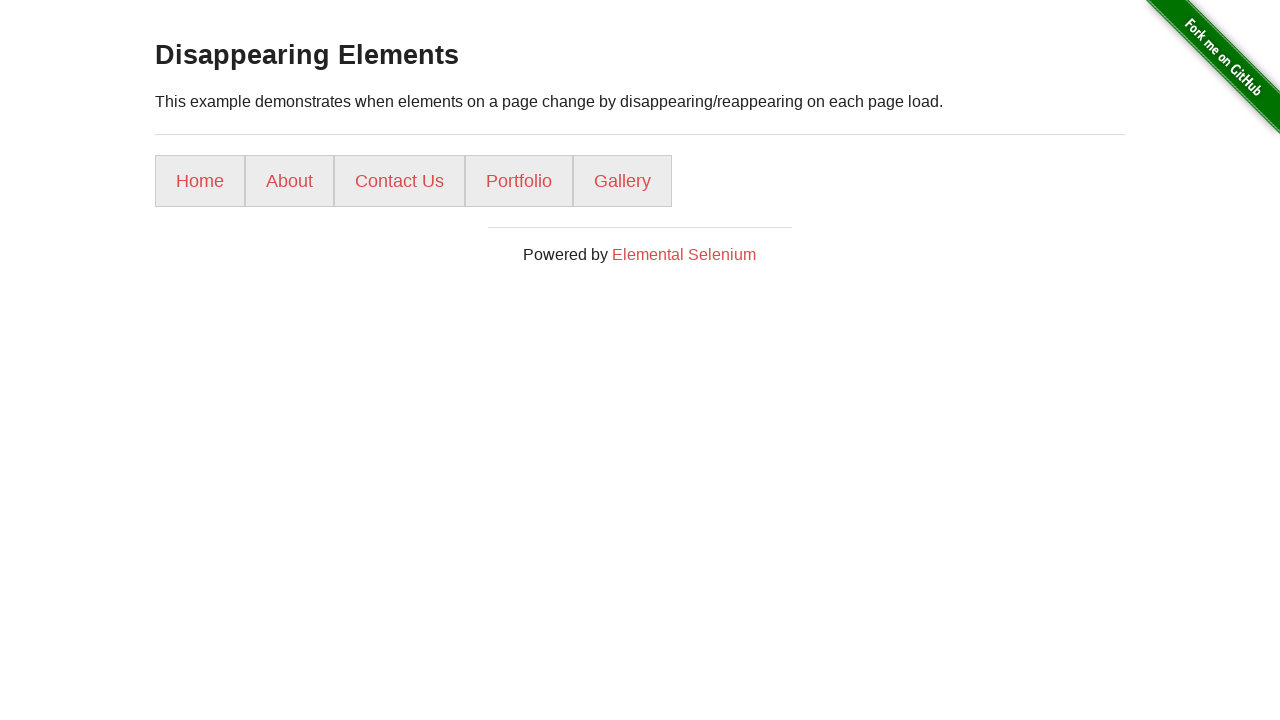

Located Gallery link element
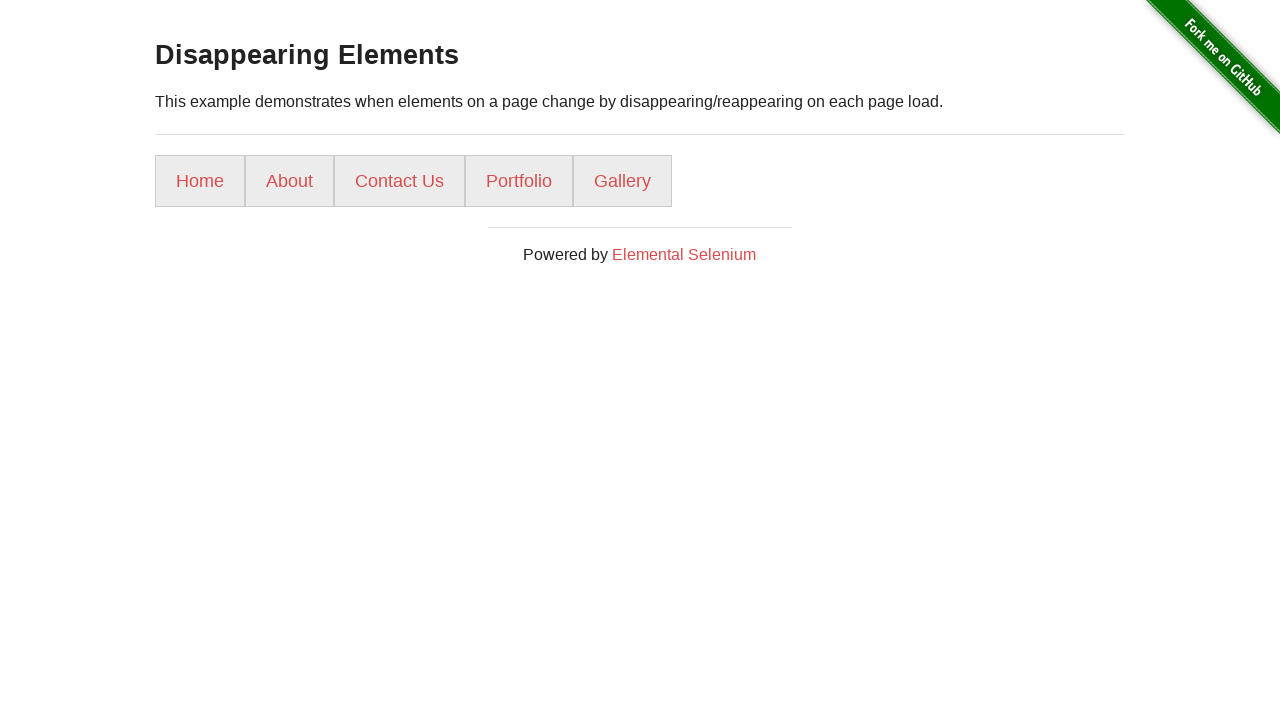

Gallery link is visible on disappearing elements page
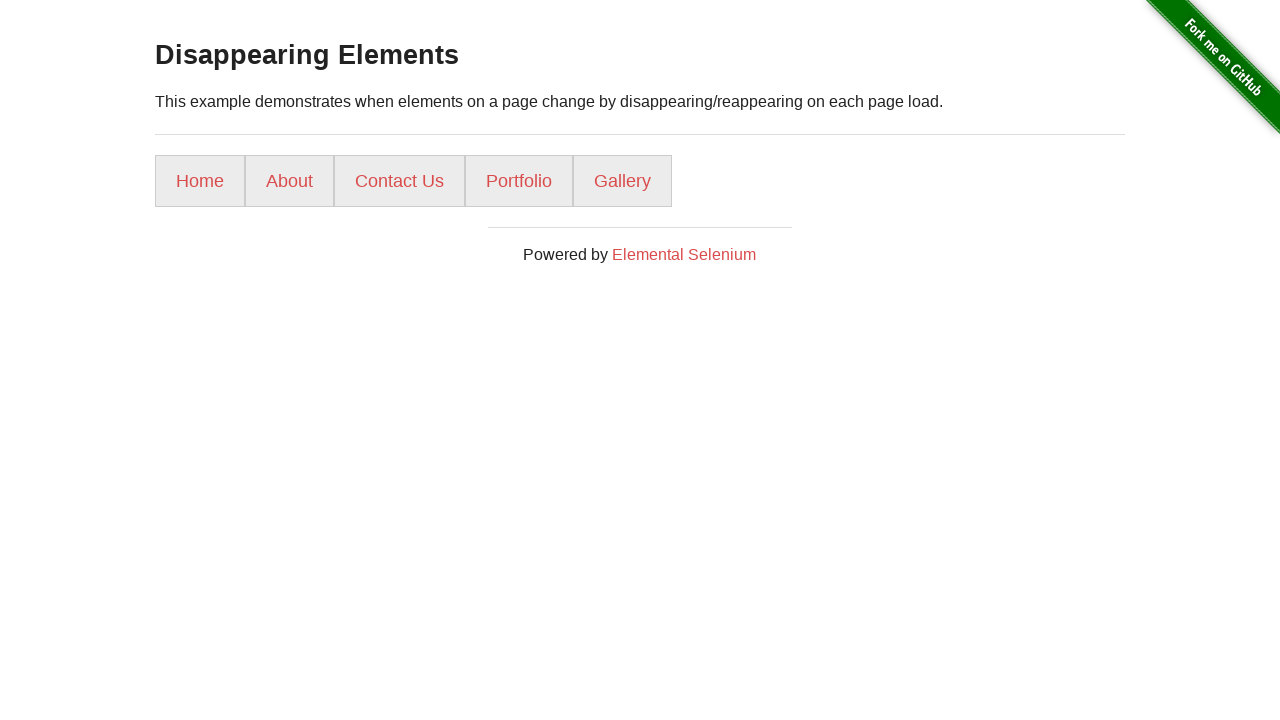

Clicked Gallery link at (622, 181) on text=Gallery
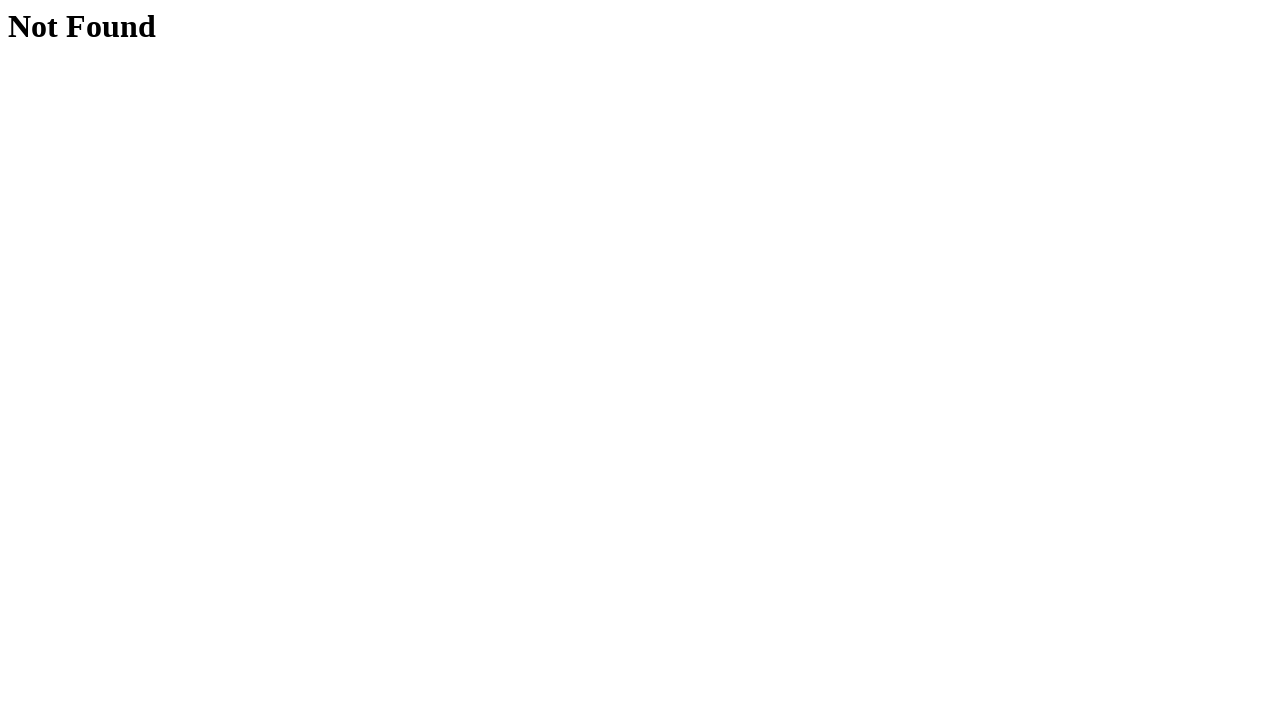

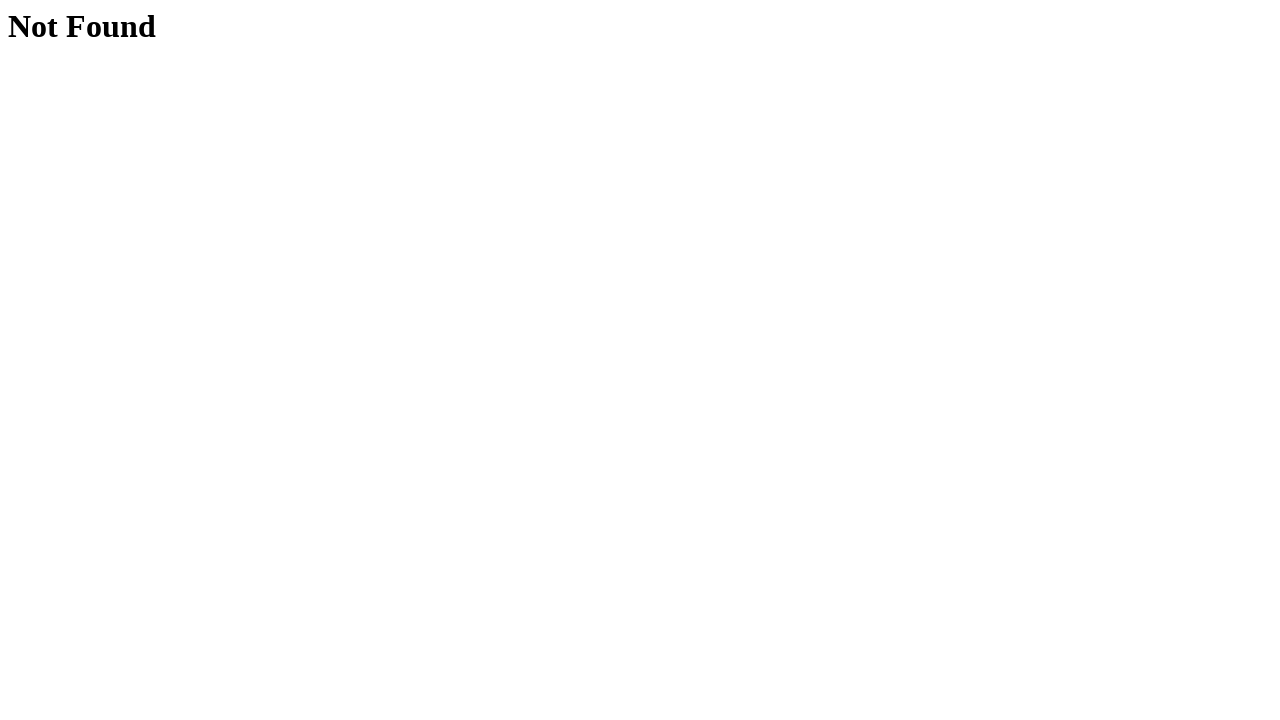